Tests the Add/Remove Elements functionality by clicking the "Add Element" button, verifying the "Delete" button appears, clicking "Delete", and verifying the button is removed from the page.

Starting URL: https://practice.cydeo.com/add_remove_elements/

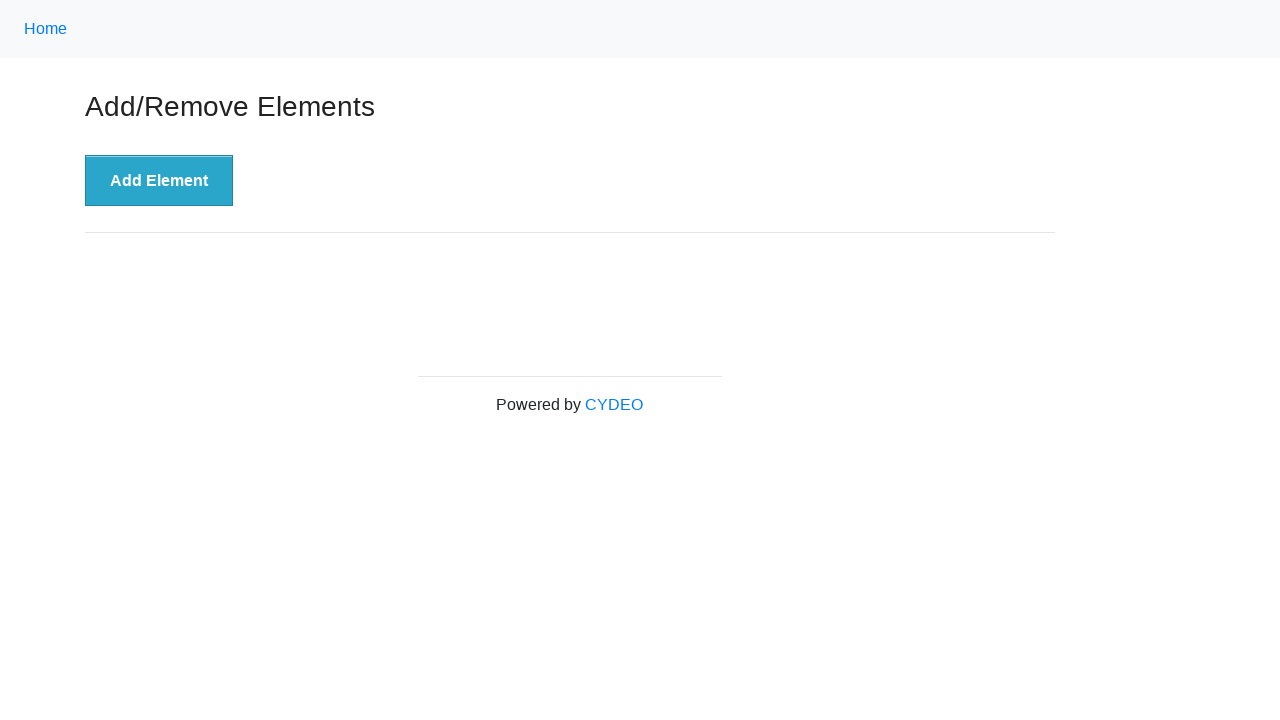

Navigated to Add/Remove Elements practice page
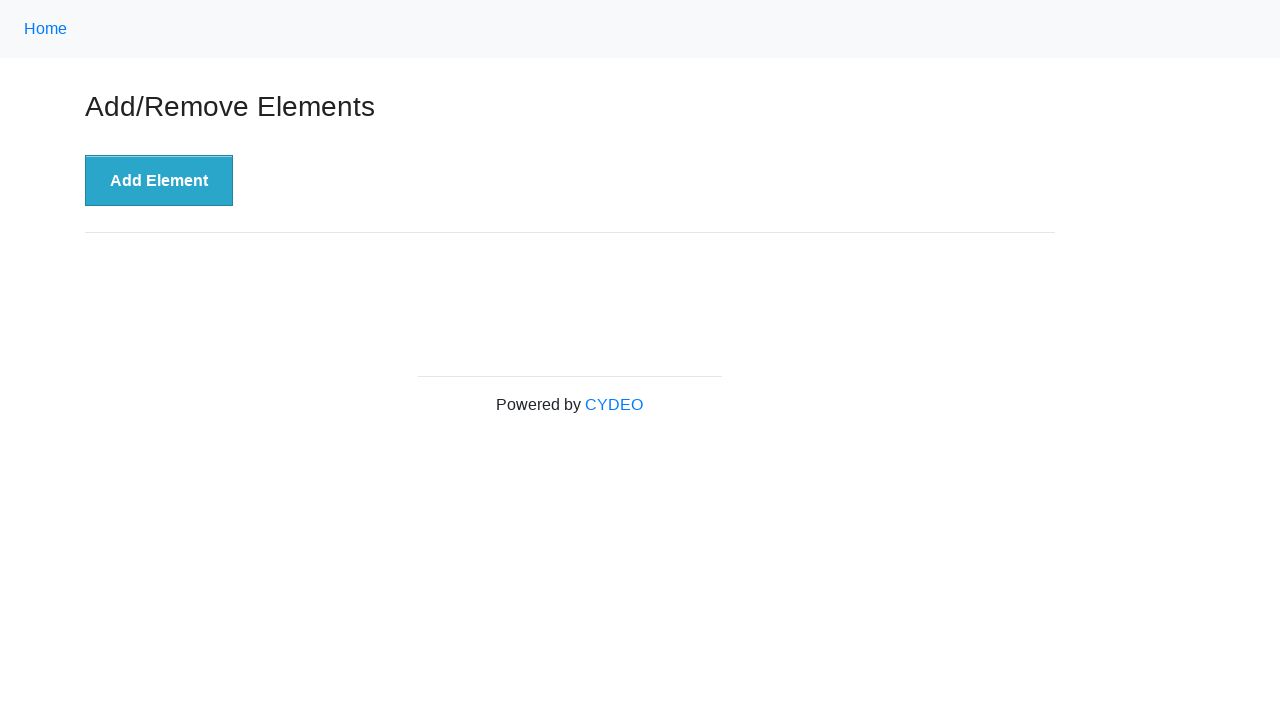

Clicked the 'Add Element' button at (159, 181) on xpath=//button[text()='Add Element']
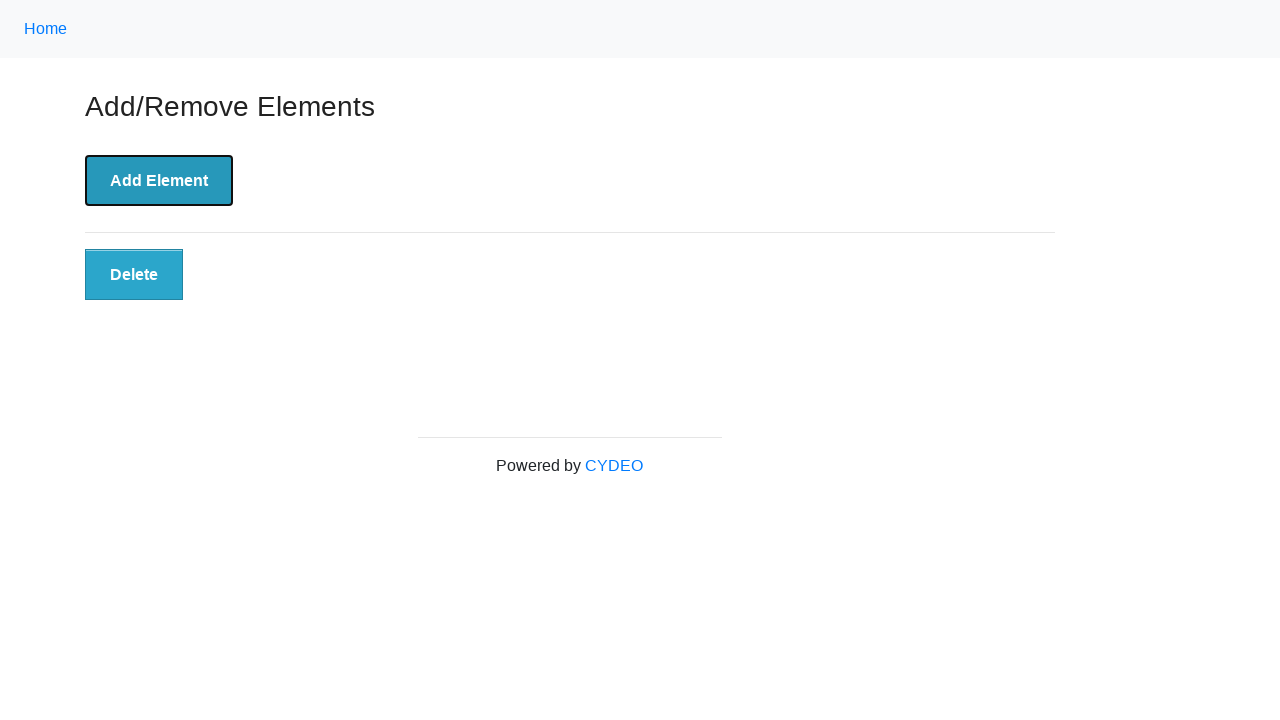

Located the 'Delete' button element
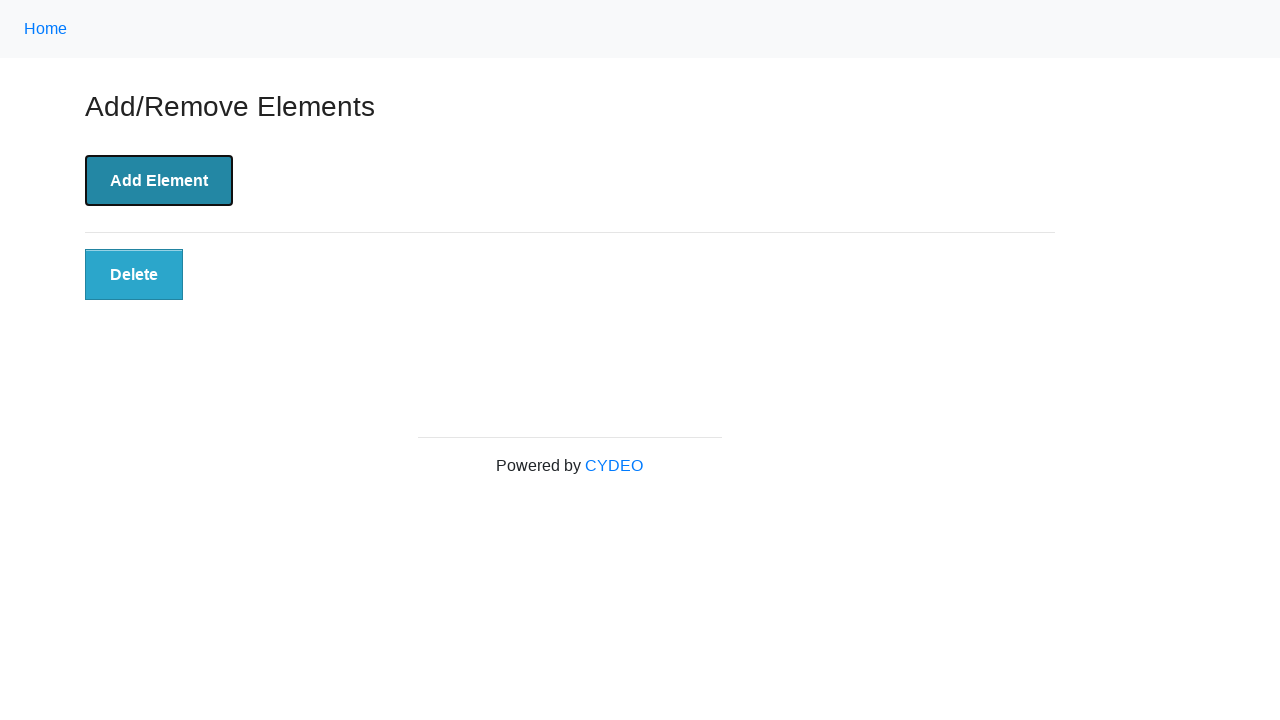

Waited for 'Delete' button to become visible
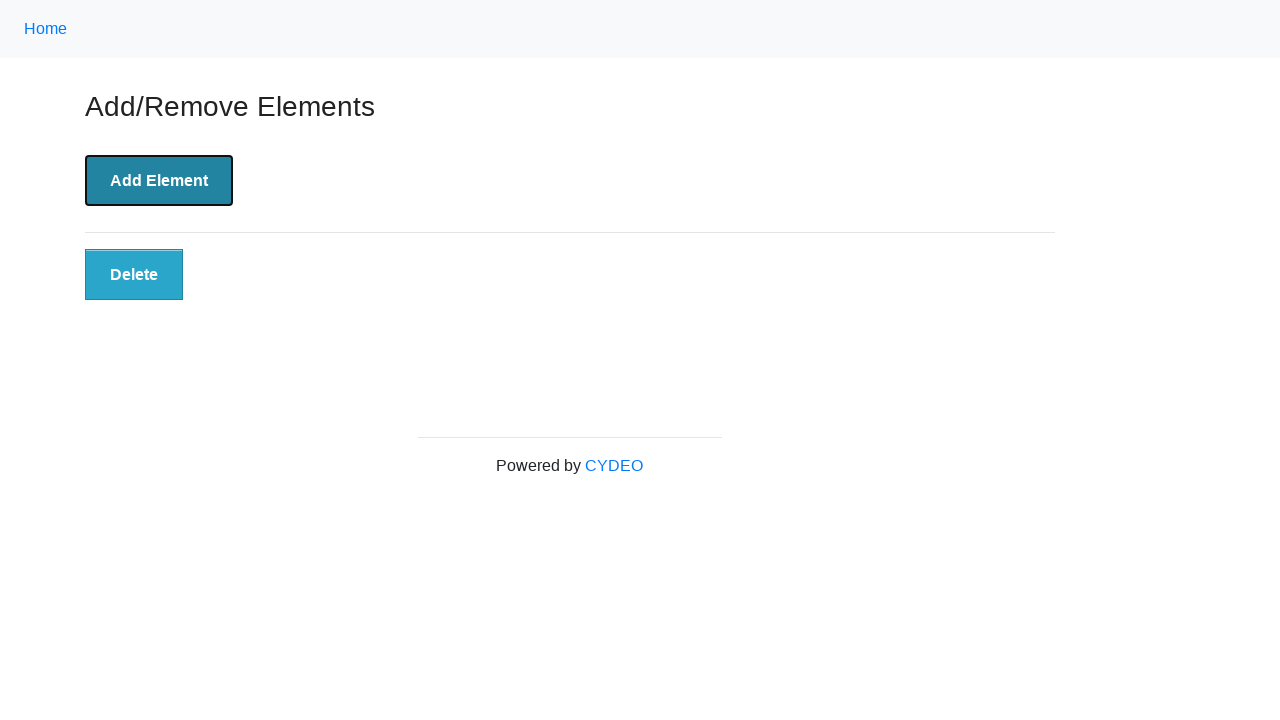

Verified 'Delete' button is visible on page
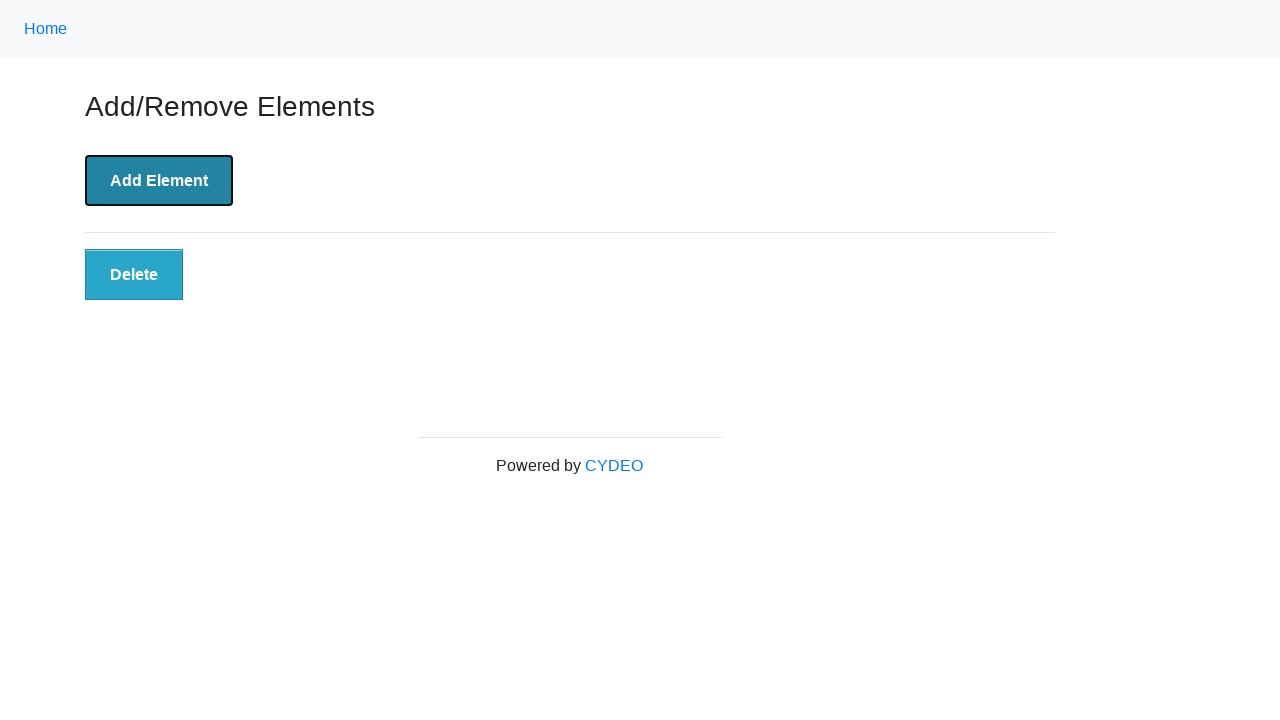

Clicked the 'Delete' button at (134, 275) on xpath=//button[text()='Delete']
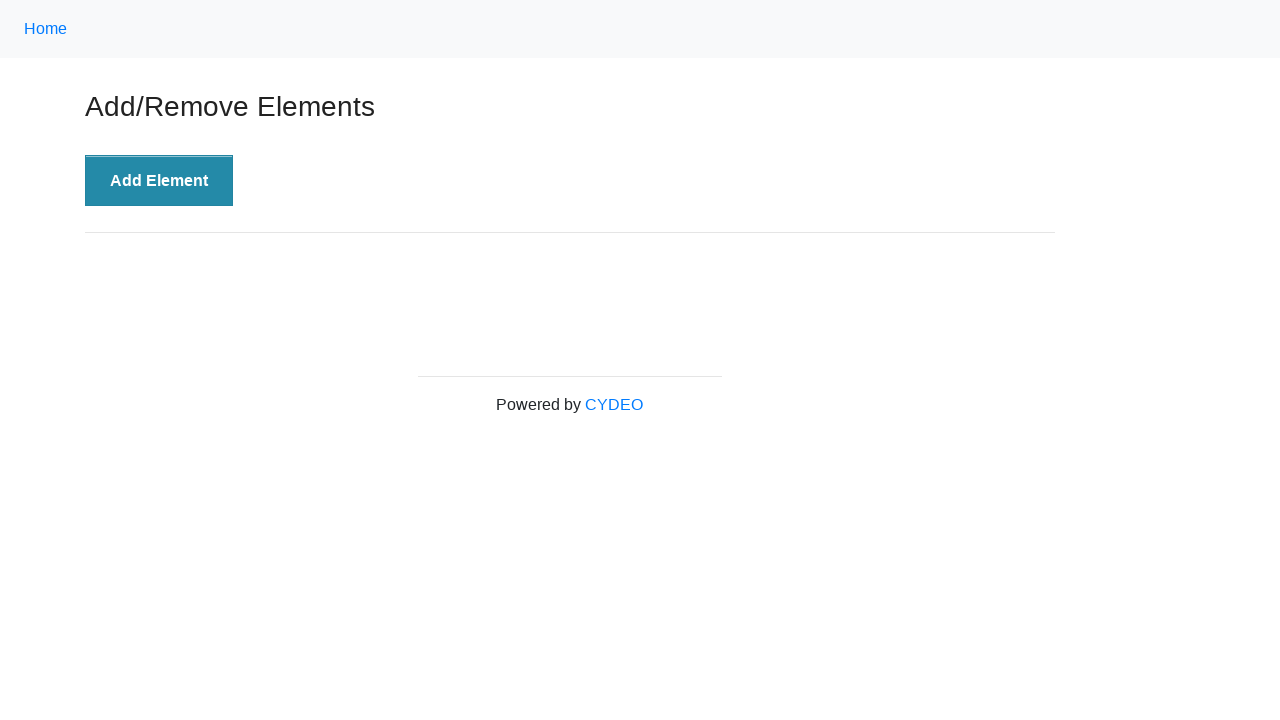

Verified 'Delete' button is no longer visible (hidden from DOM)
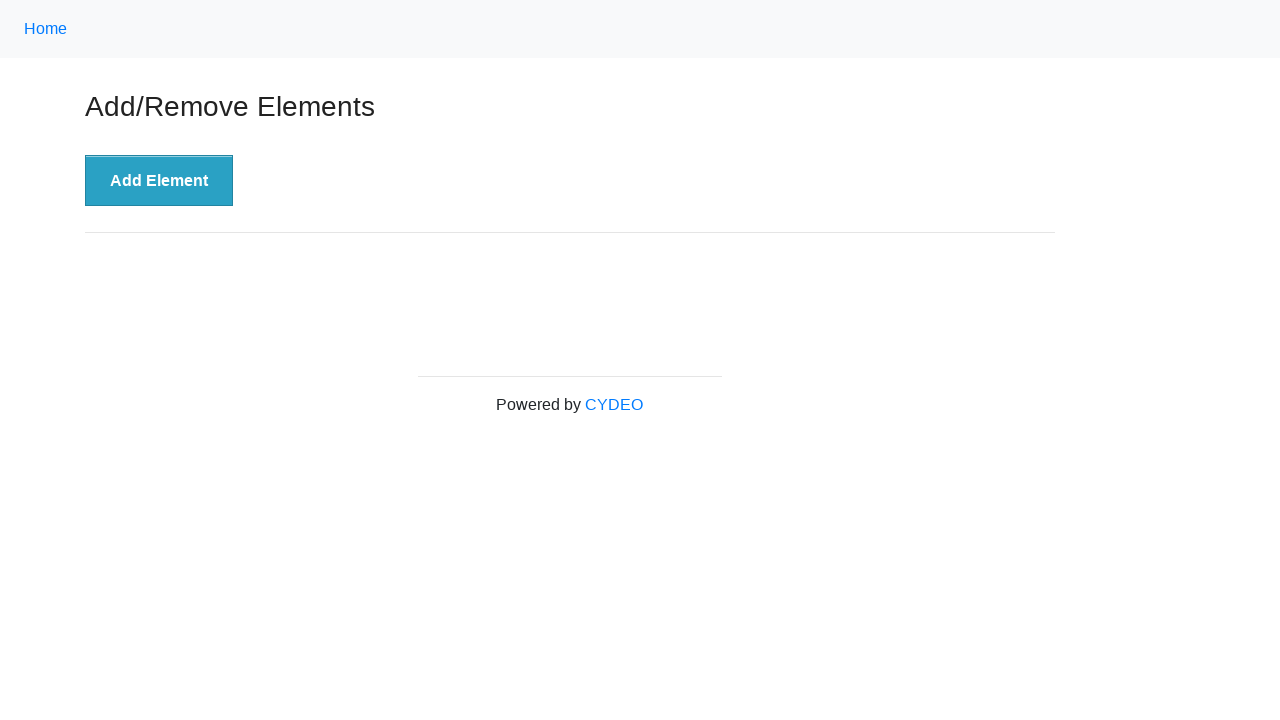

Confirmed deletion of element - test passed
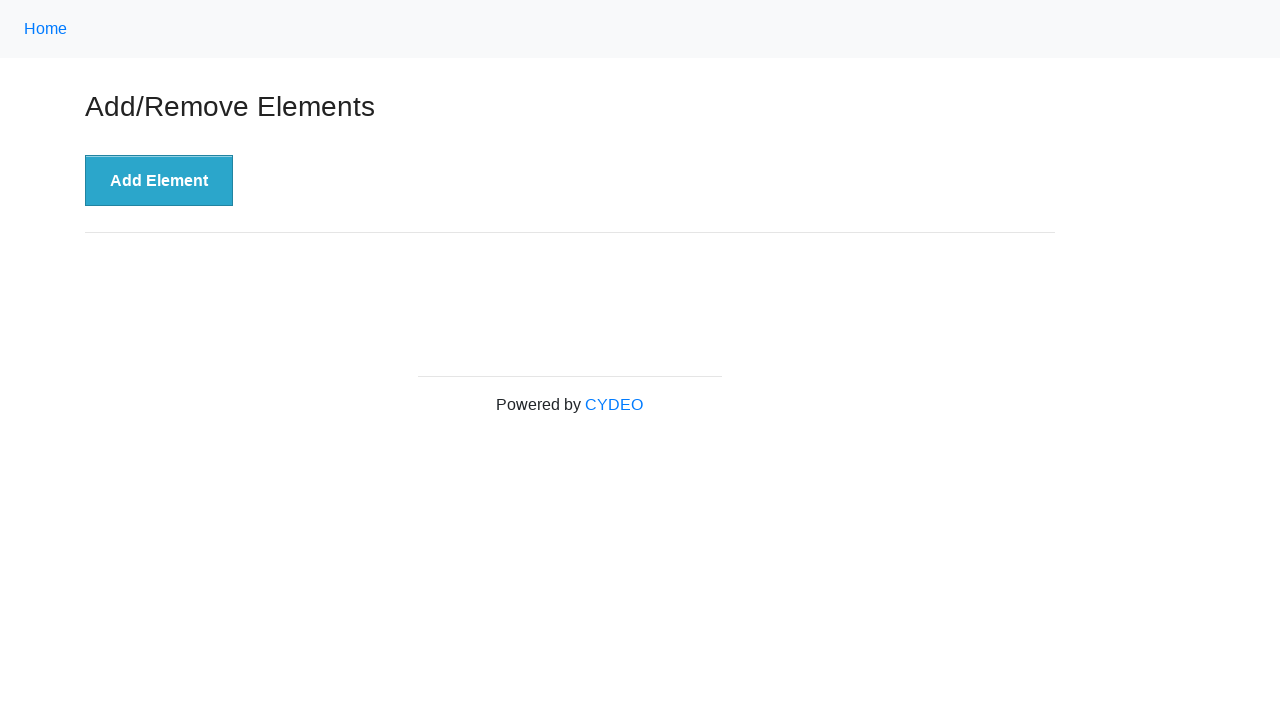

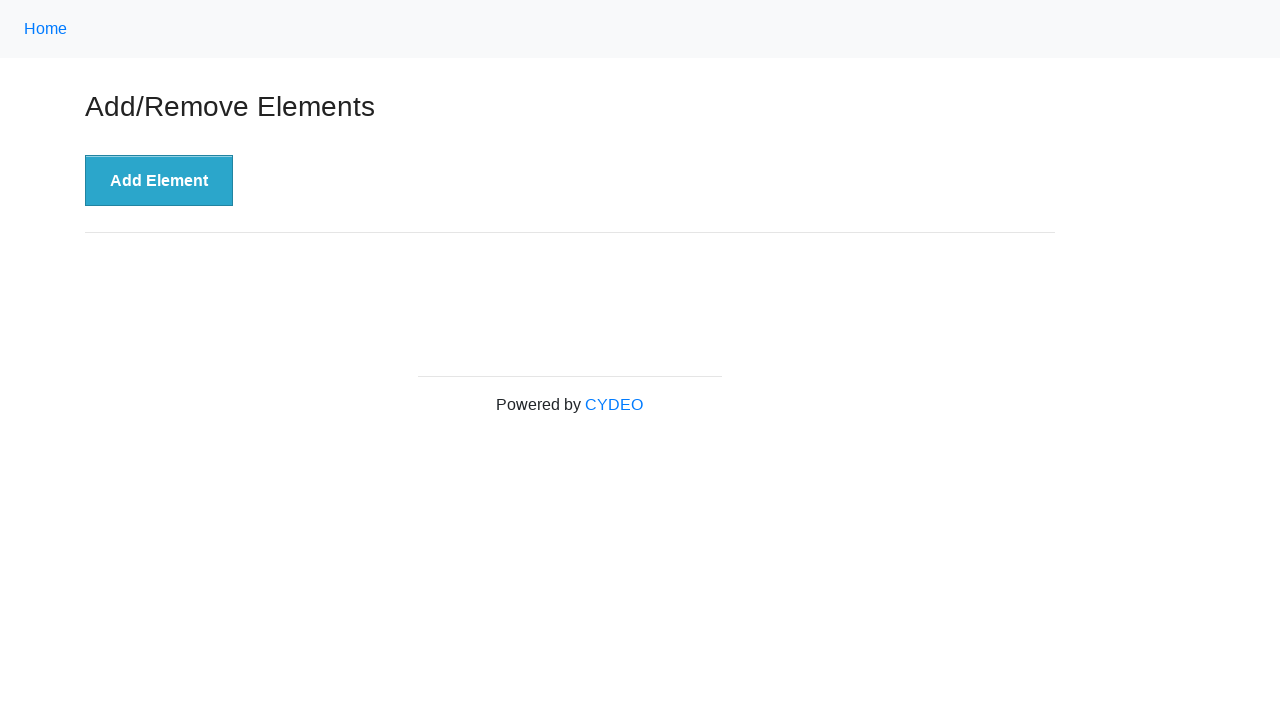